Navigates to an OpenCart login page and fills in the email field

Starting URL: https://naveenautomationlabs.com/opencart/index.php?route=account/login

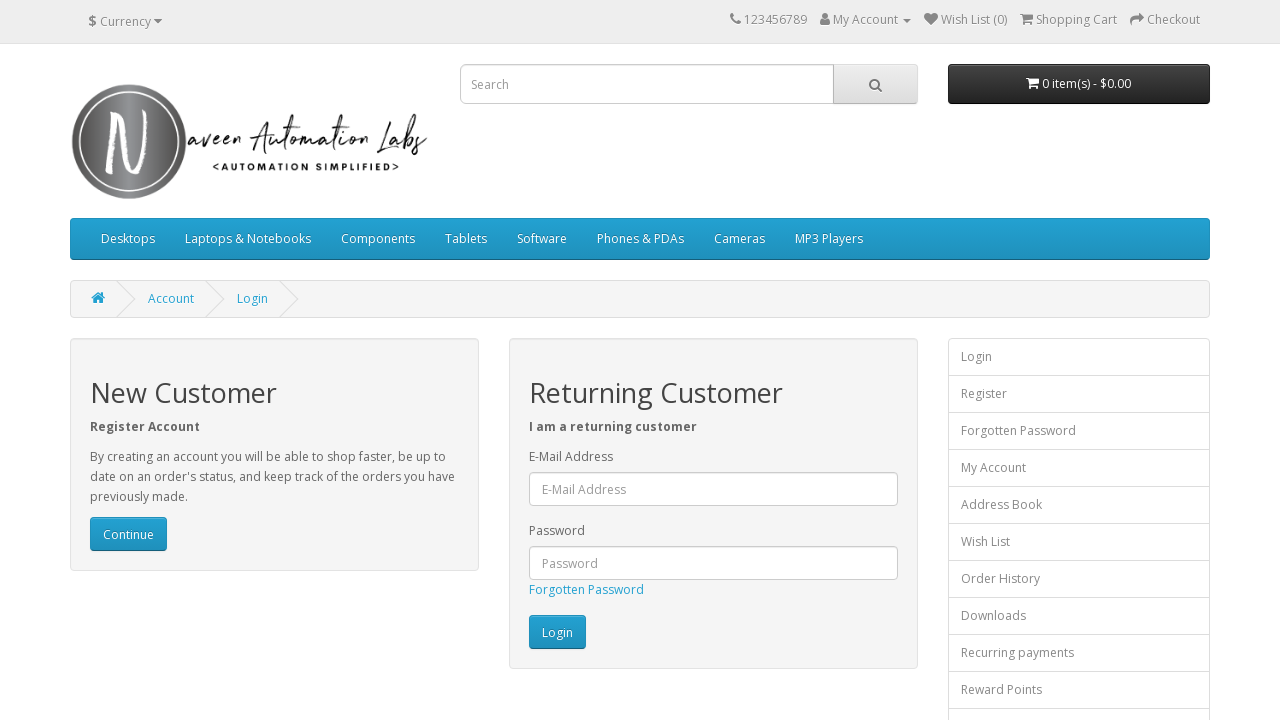

Navigated to OpenCart login page
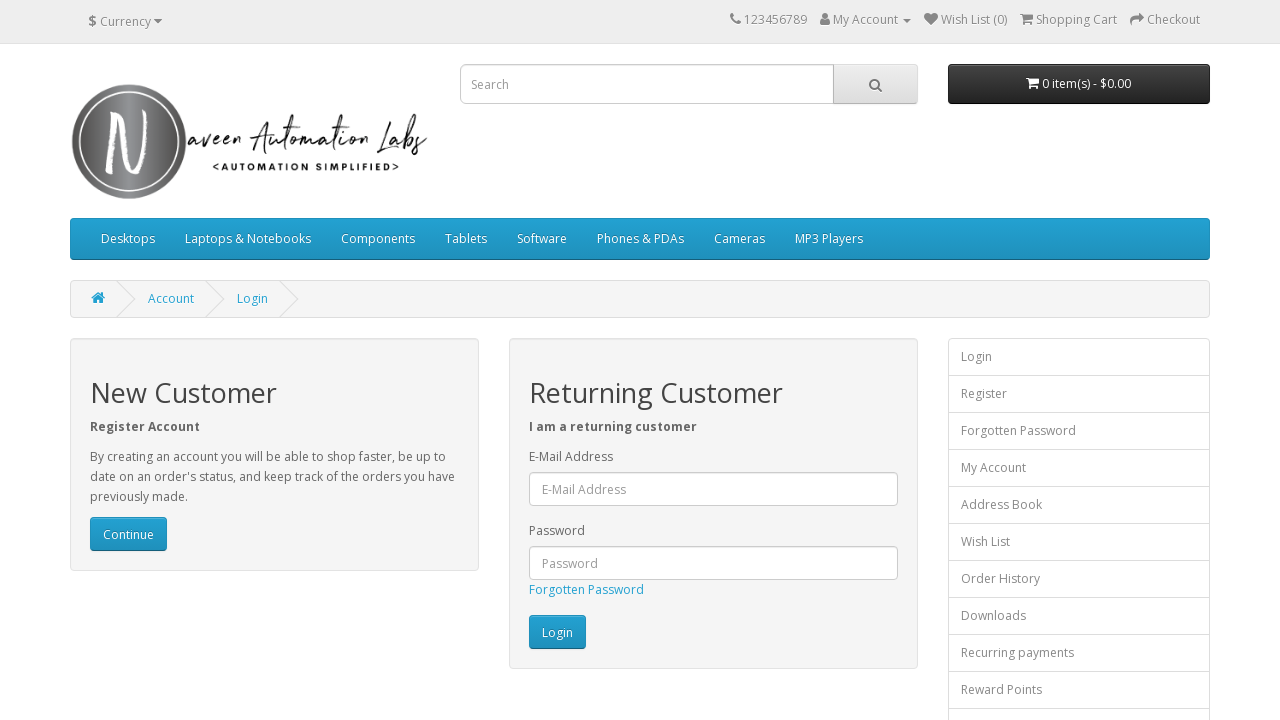

Filled email field with 'naveen@gmail.com' on #input-email
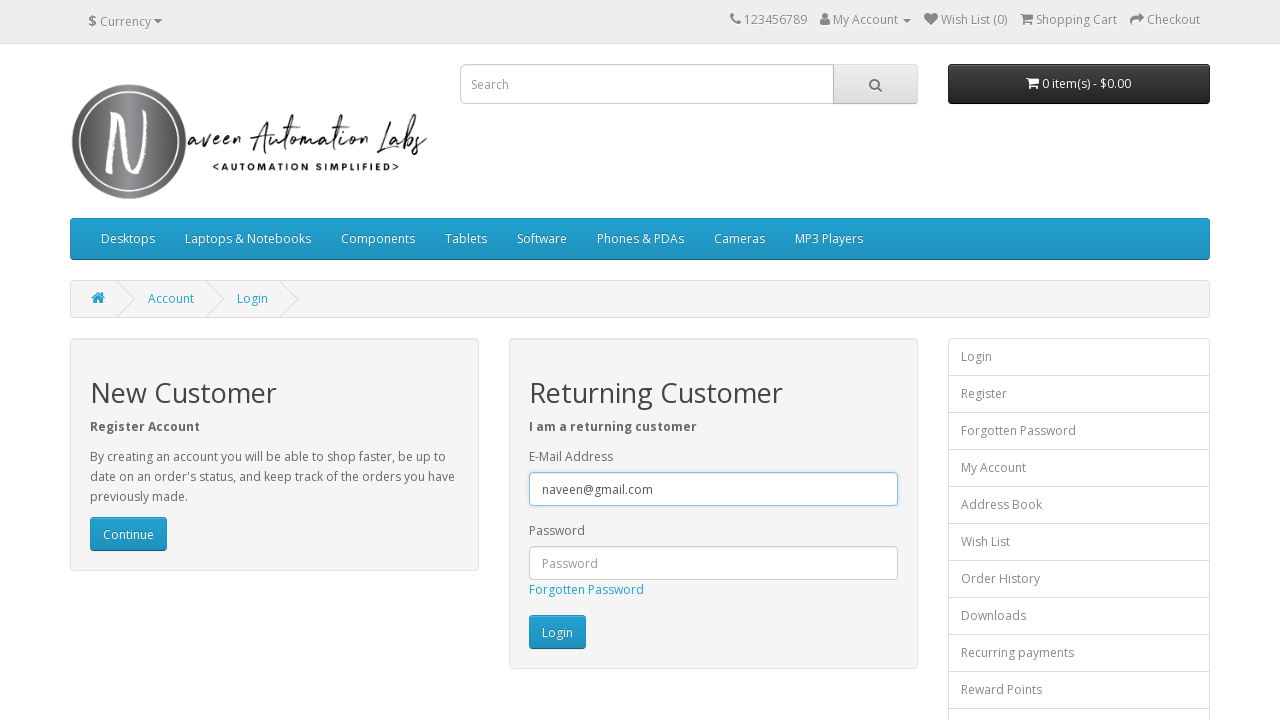

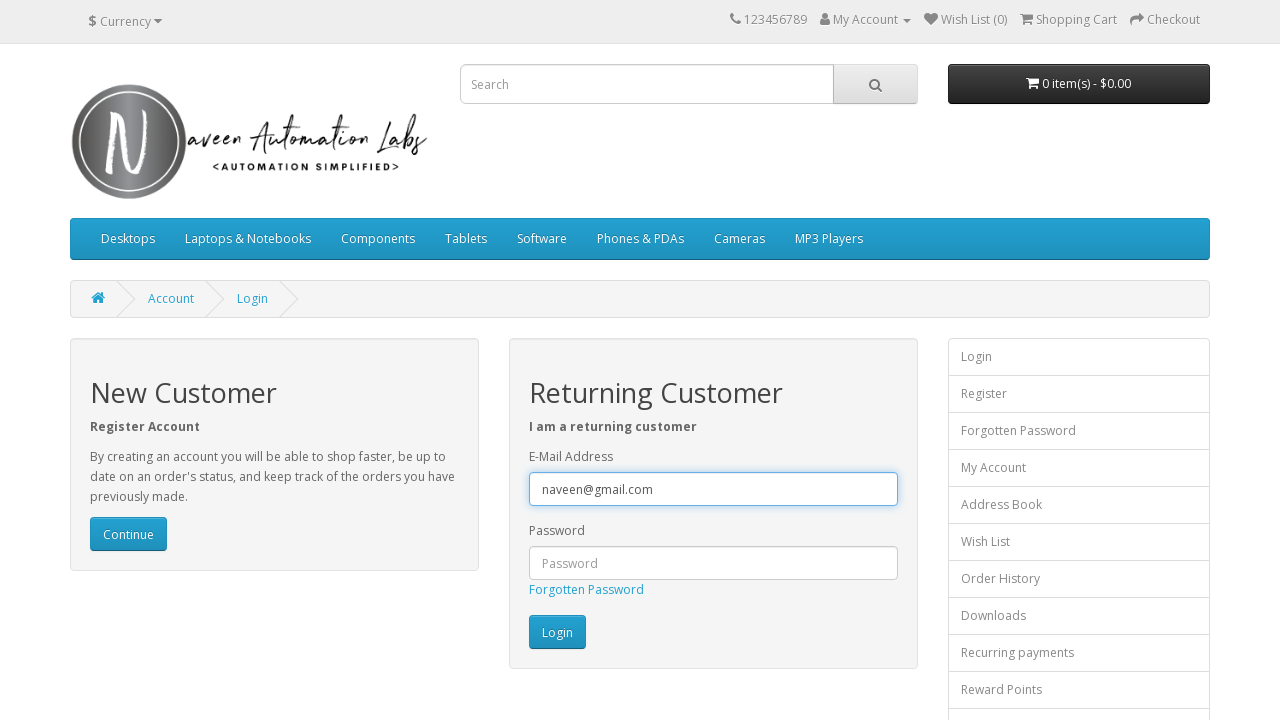